Tests Site Map navigation to Open New Account page by clicking Site Map then Open New Account link

Starting URL: https://parabank.parasoft.com/parabank/index.htm

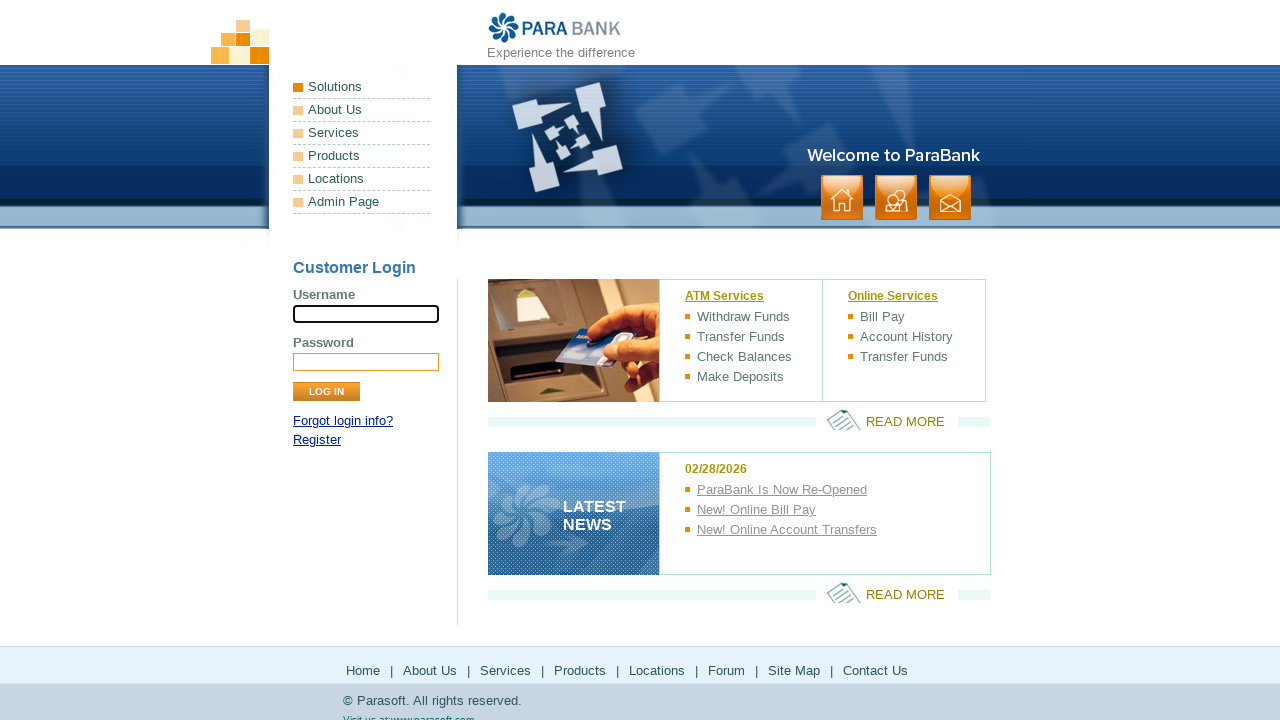

Waited for Site Map link in footer to be visible
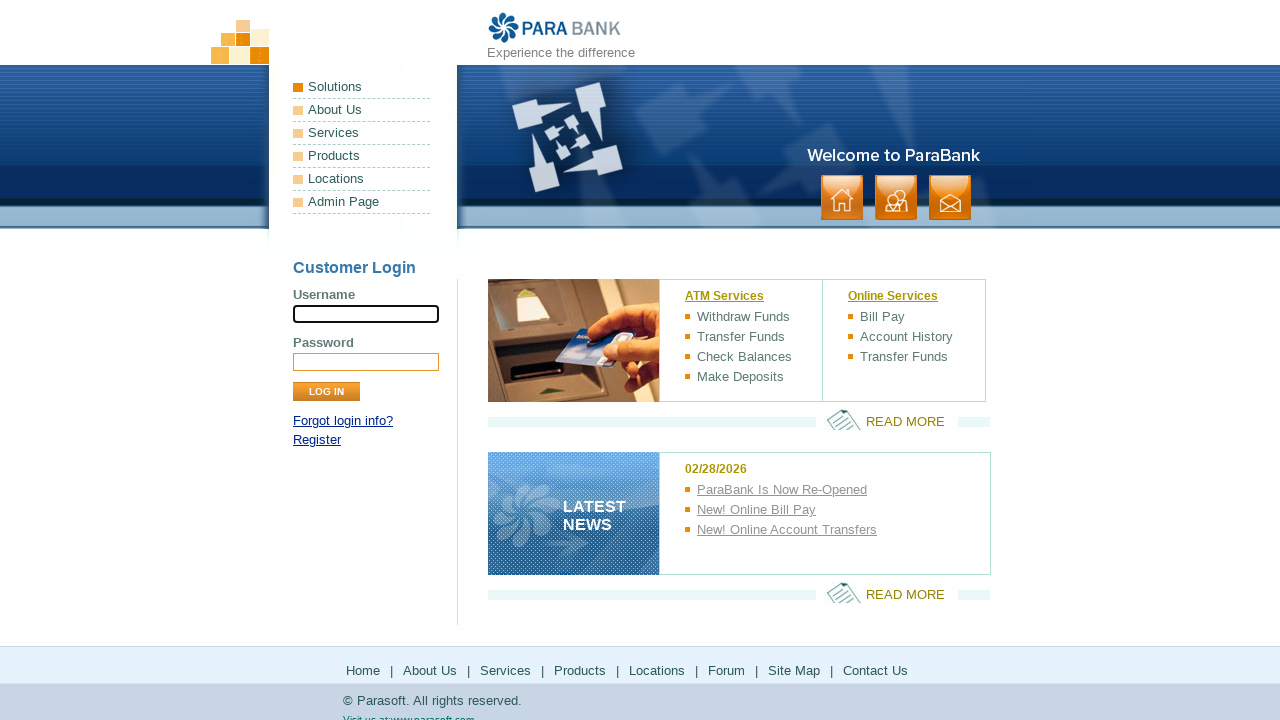

Clicked Site Map link in footer at (794, 670) on xpath=//*[@id='footerPanel']/ul[1]/li[7]/a
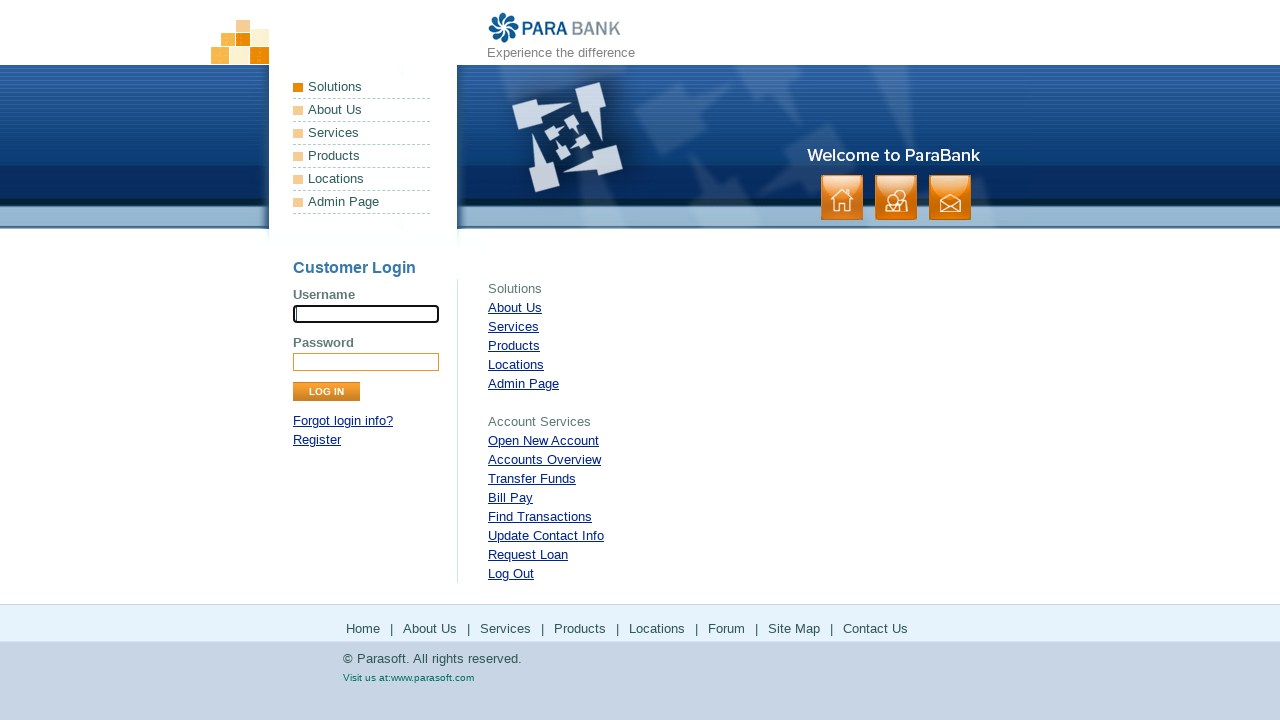

Waited for Open New Account link on site map to be visible
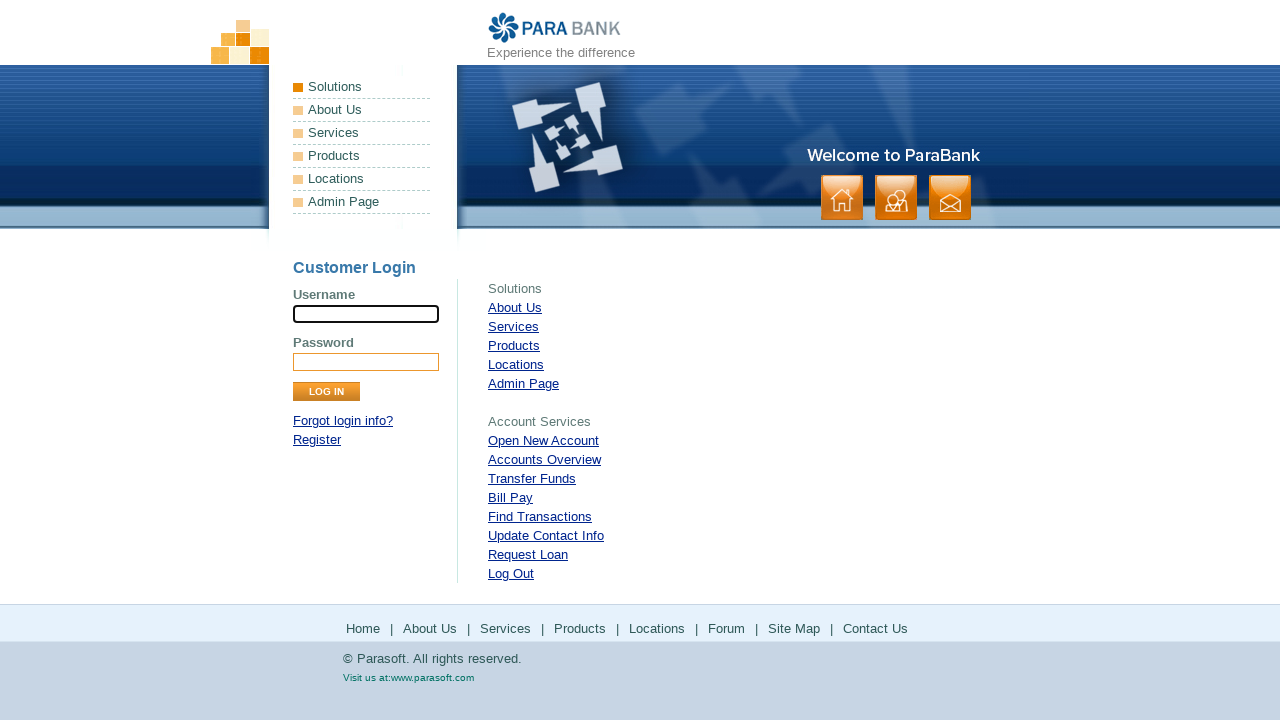

Clicked Open New Account link at (544, 440) on xpath=//*[@id='rightPanel']/ul[2]/li[1]/a
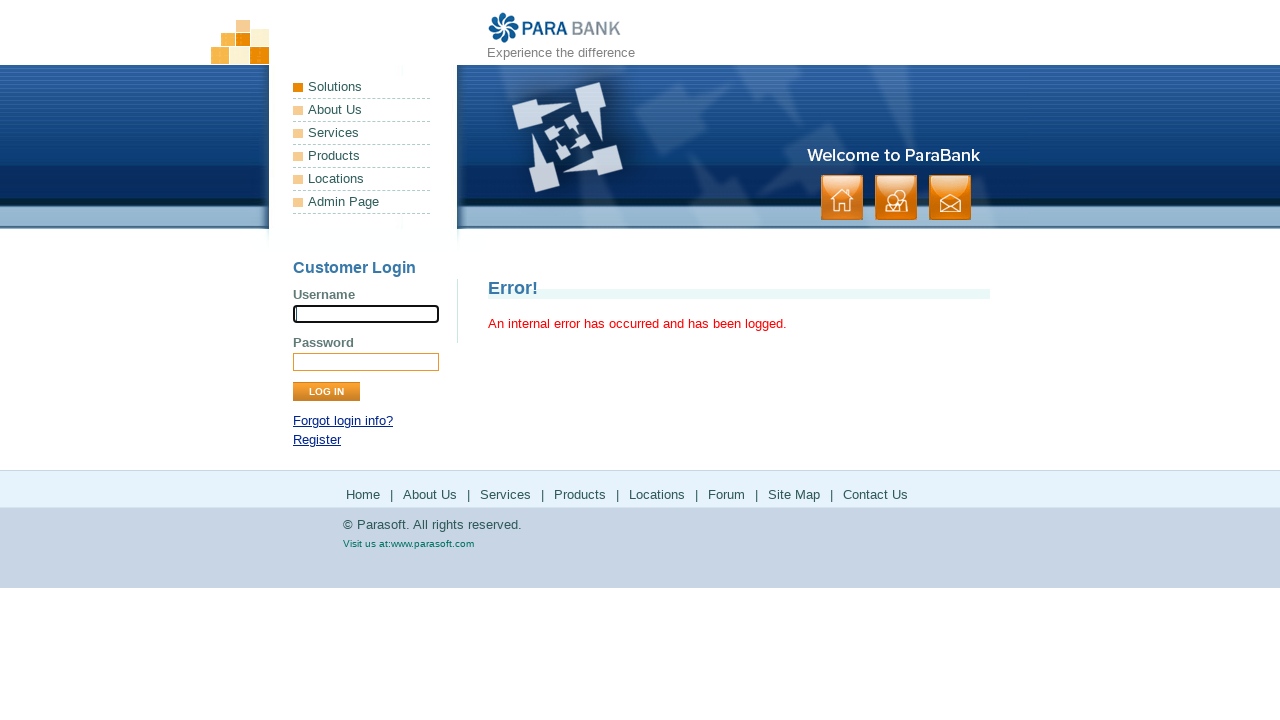

Navigated to Open New Account page
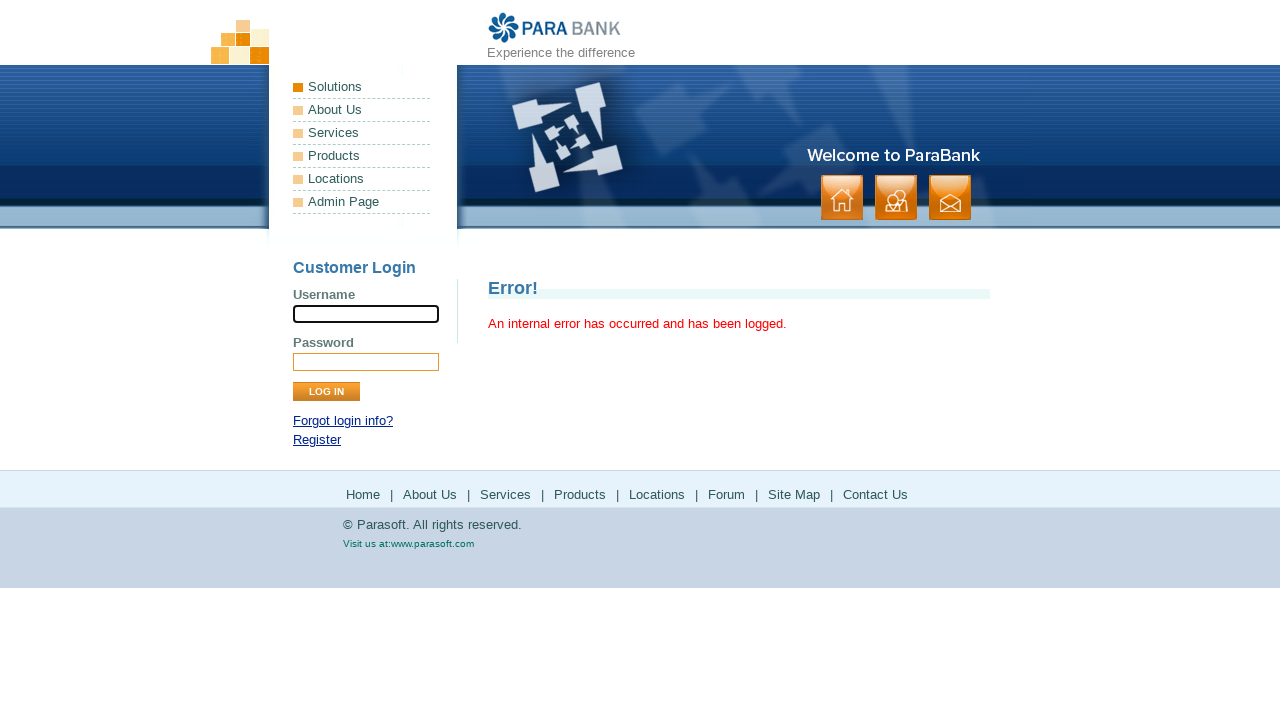

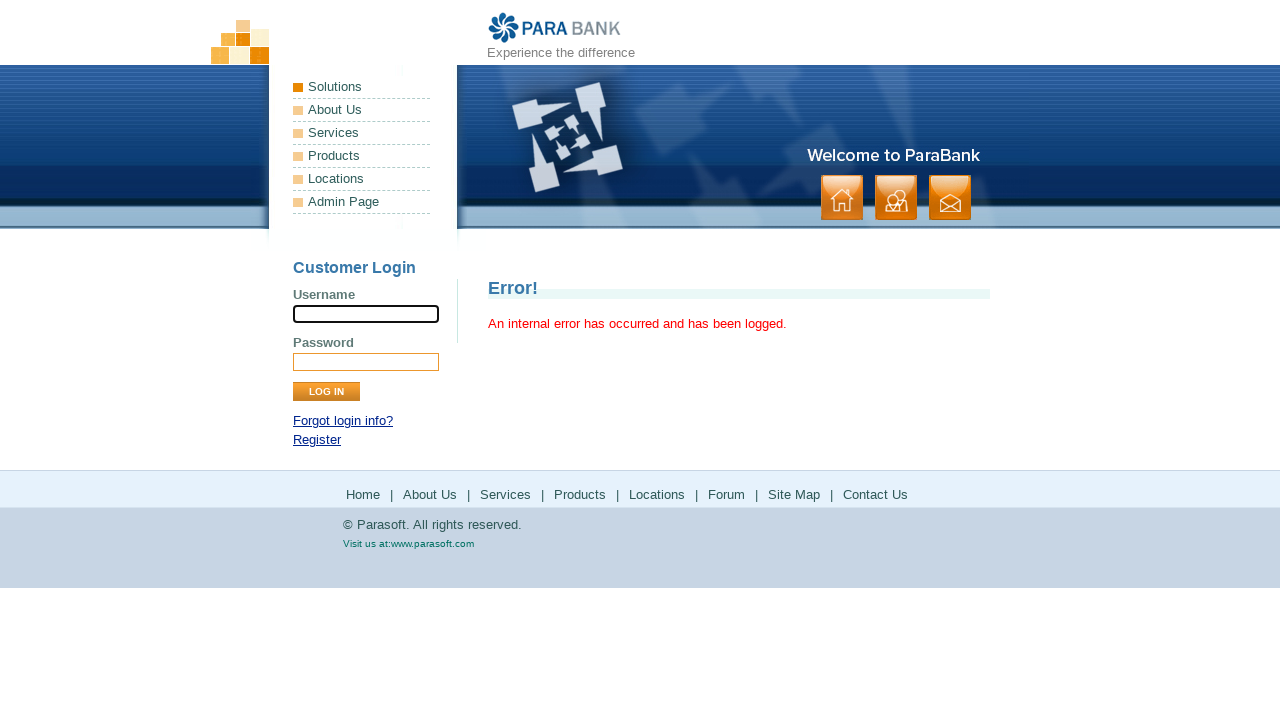